Tests navigation on the Playwright documentation site by clicking the "Get started" link and verifying the URL contains "intro"

Starting URL: https://playwright.dev/

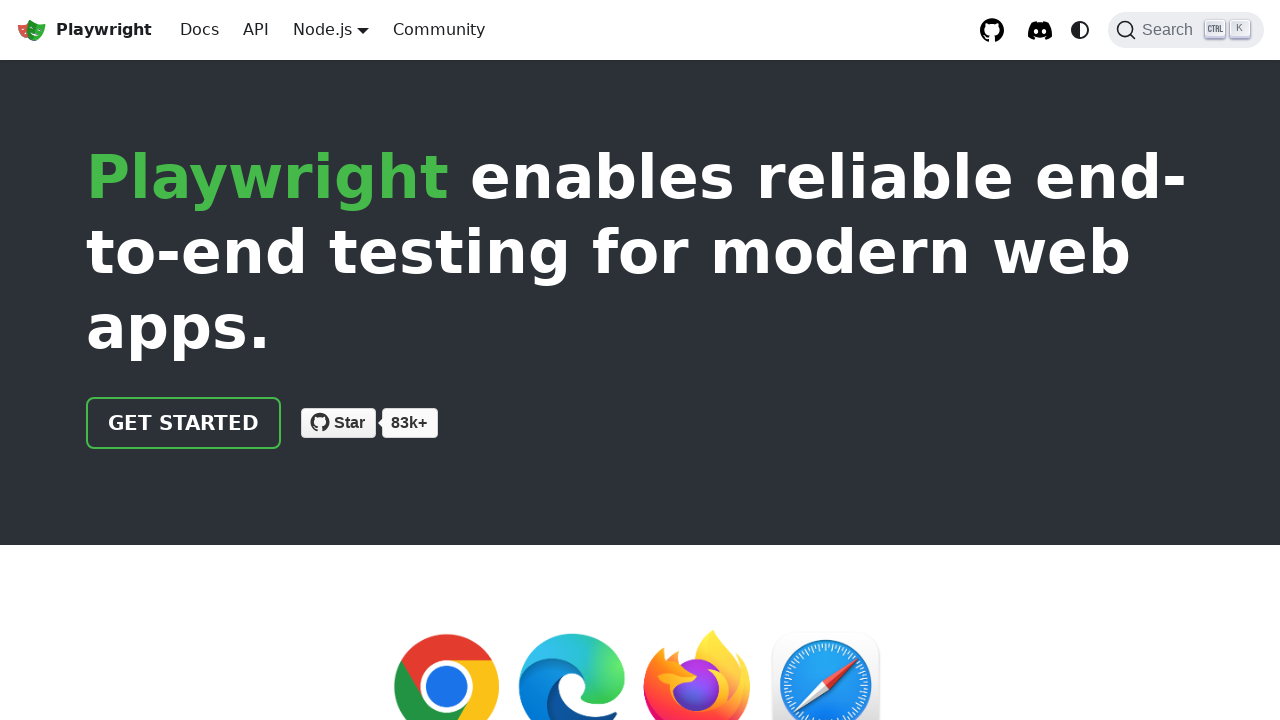

Clicked 'Get started' link on Playwright documentation site at (184, 423) on internal:role=link[name="Get started"i]
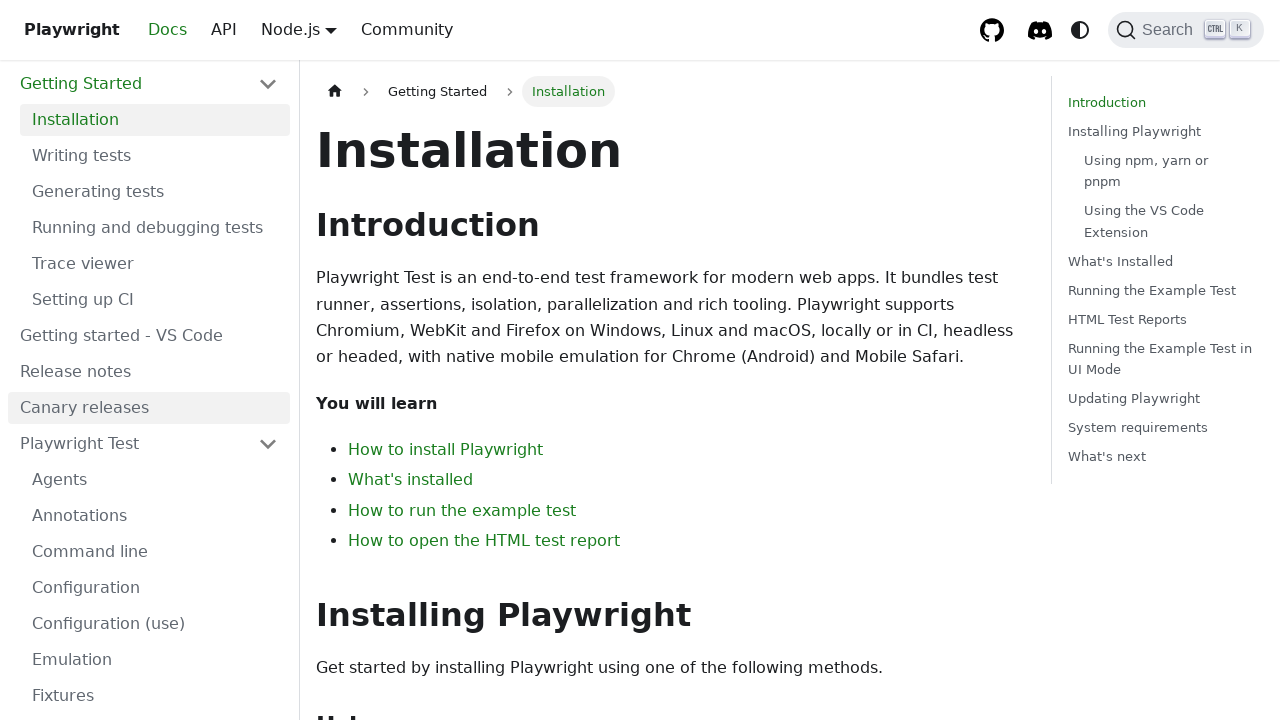

Verified URL contains 'intro' after navigation
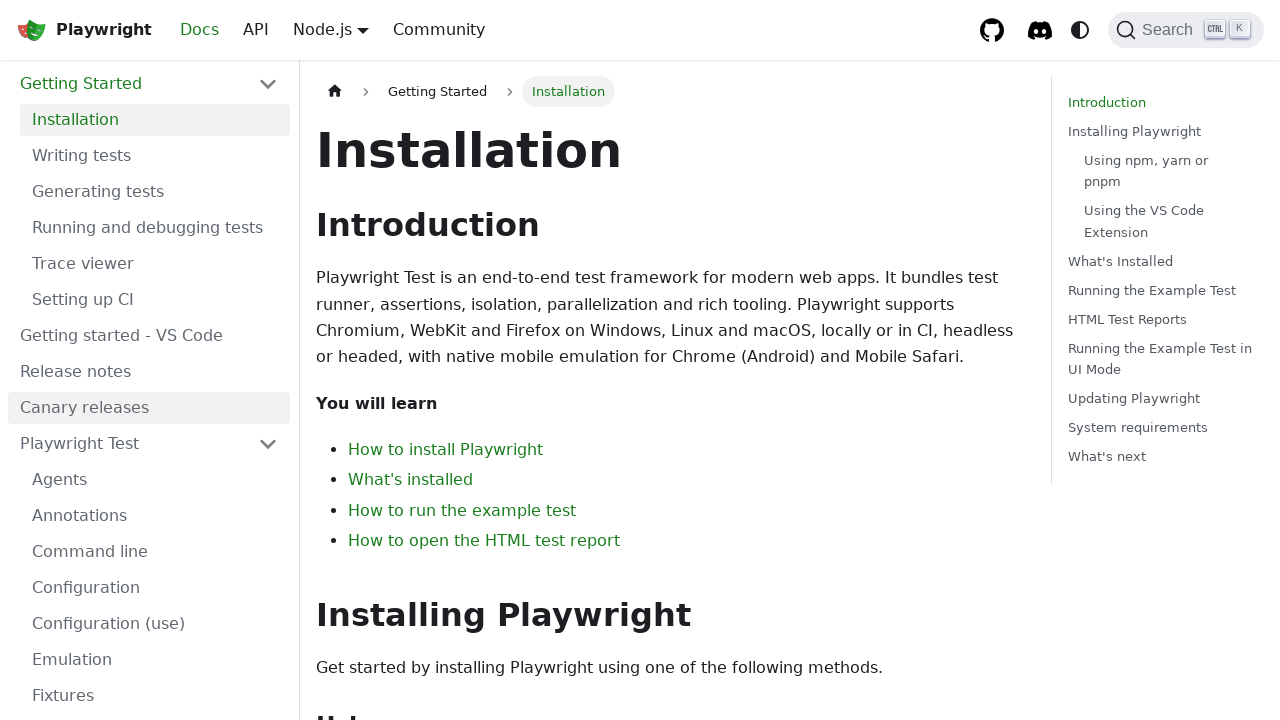

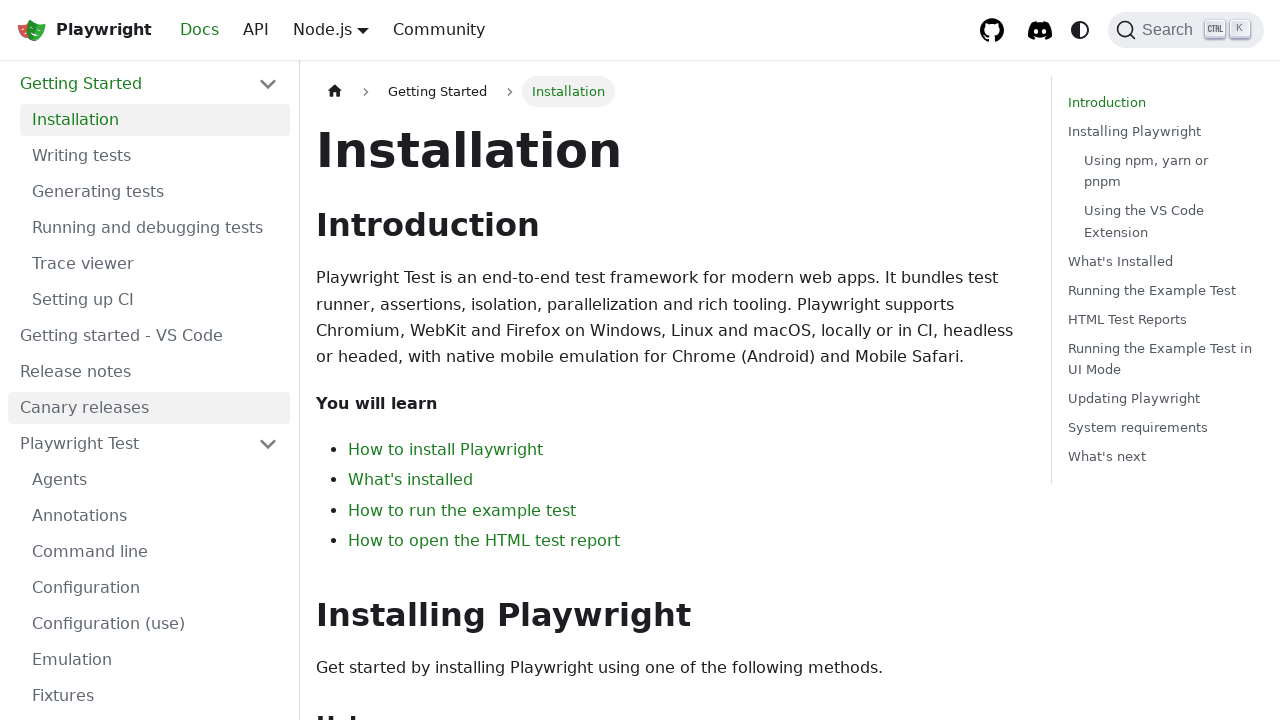